Tests drag and drop functionality on jQuery UI demo page by dragging an element and dropping it onto a target area

Starting URL: https://jqueryui.com/droppable/

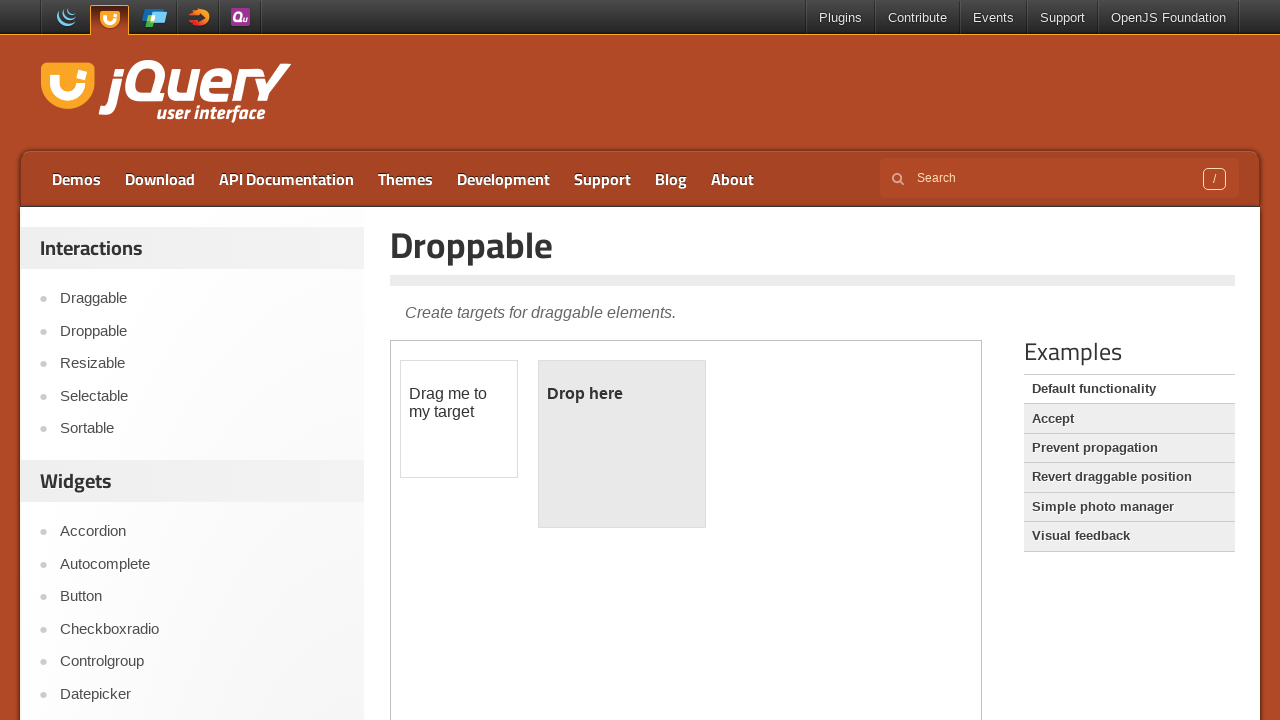

Selected demo iframe containing drag and drop elements
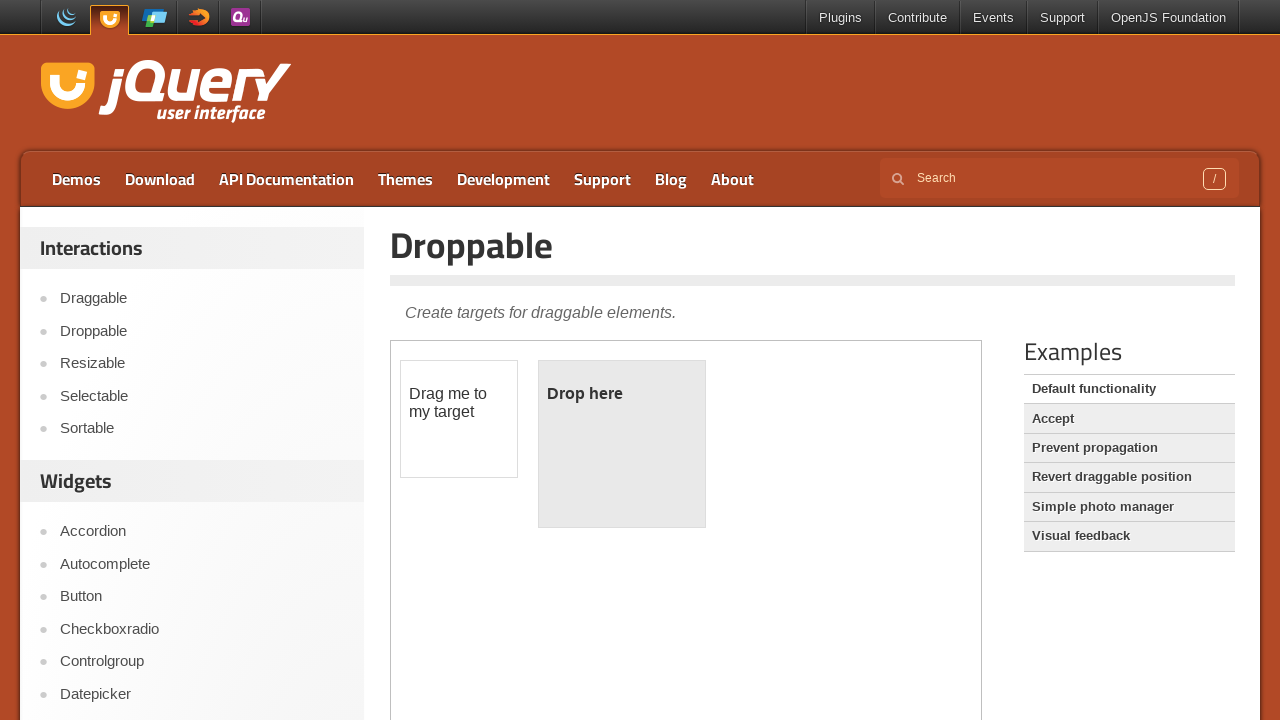

Located draggable and droppable elements in iframe
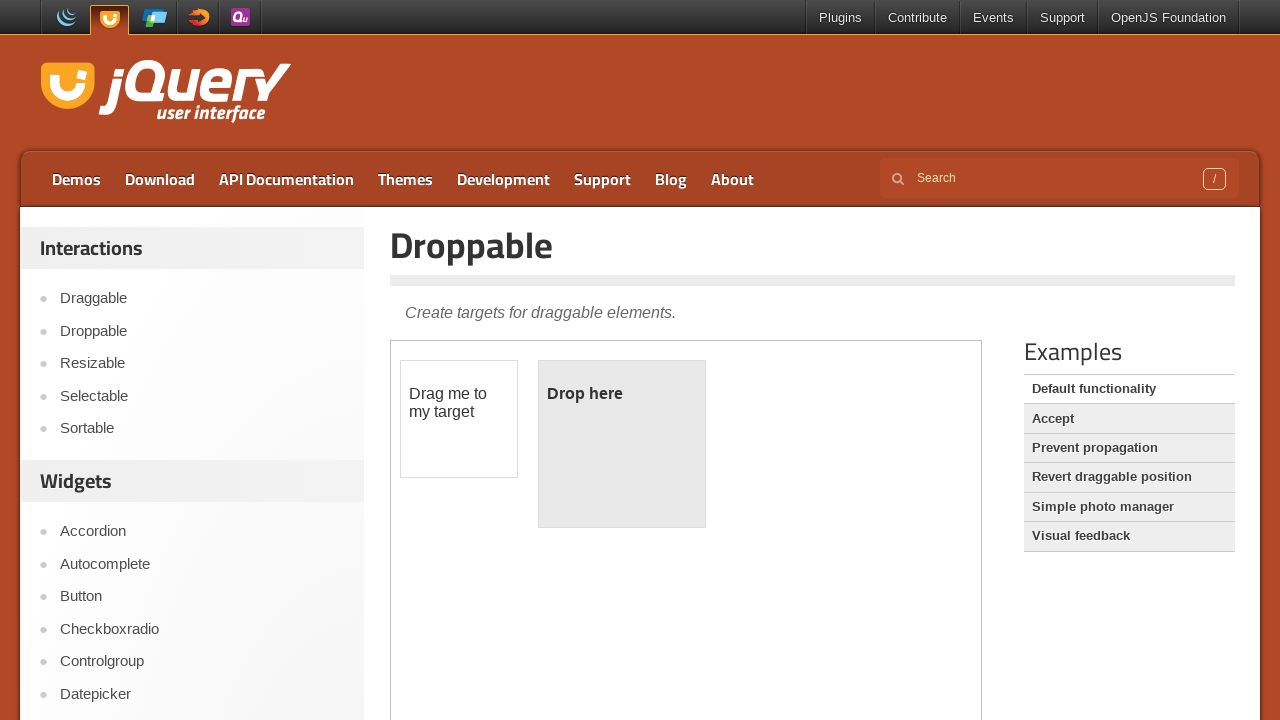

Dragged element onto target droppable area at (622, 444)
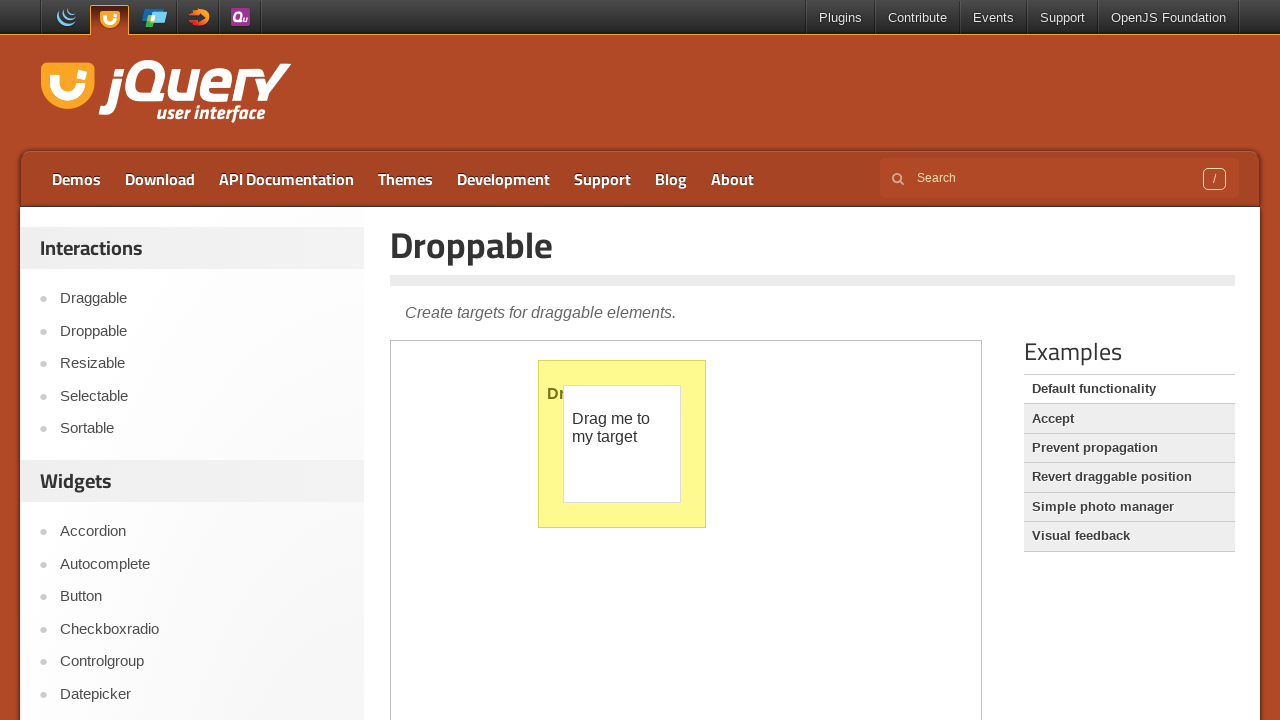

Verified 'Dropped!' confirmation text appeared
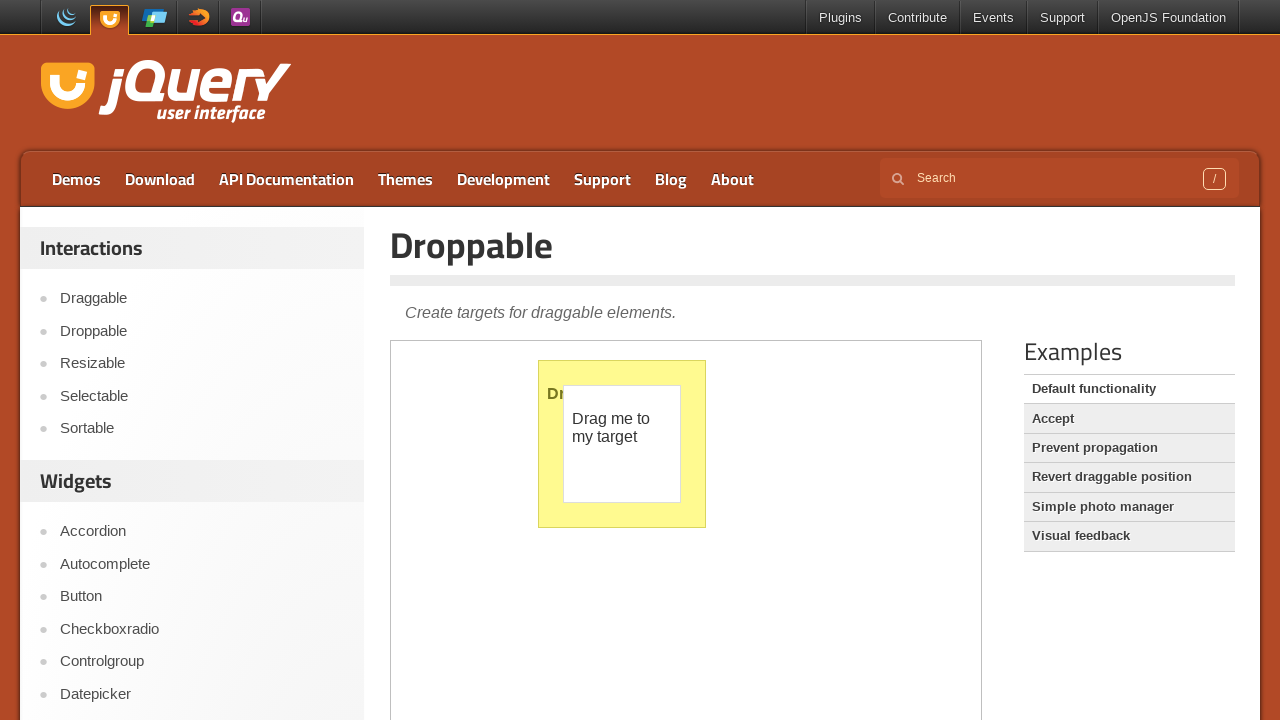

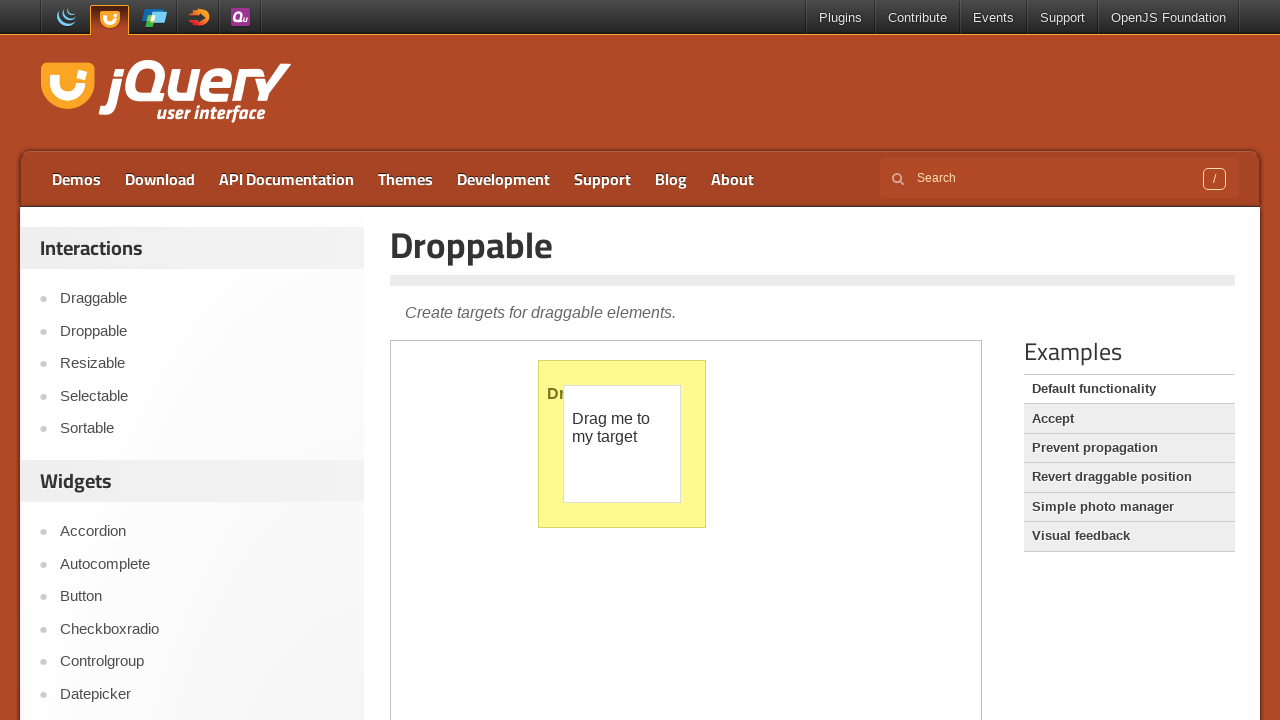